Tests dropdown functionality by selecting options using different methods (index, value, visible text) and verifying the dropdown contains expected number of options

Starting URL: https://the-internet.herokuapp.com/dropdown

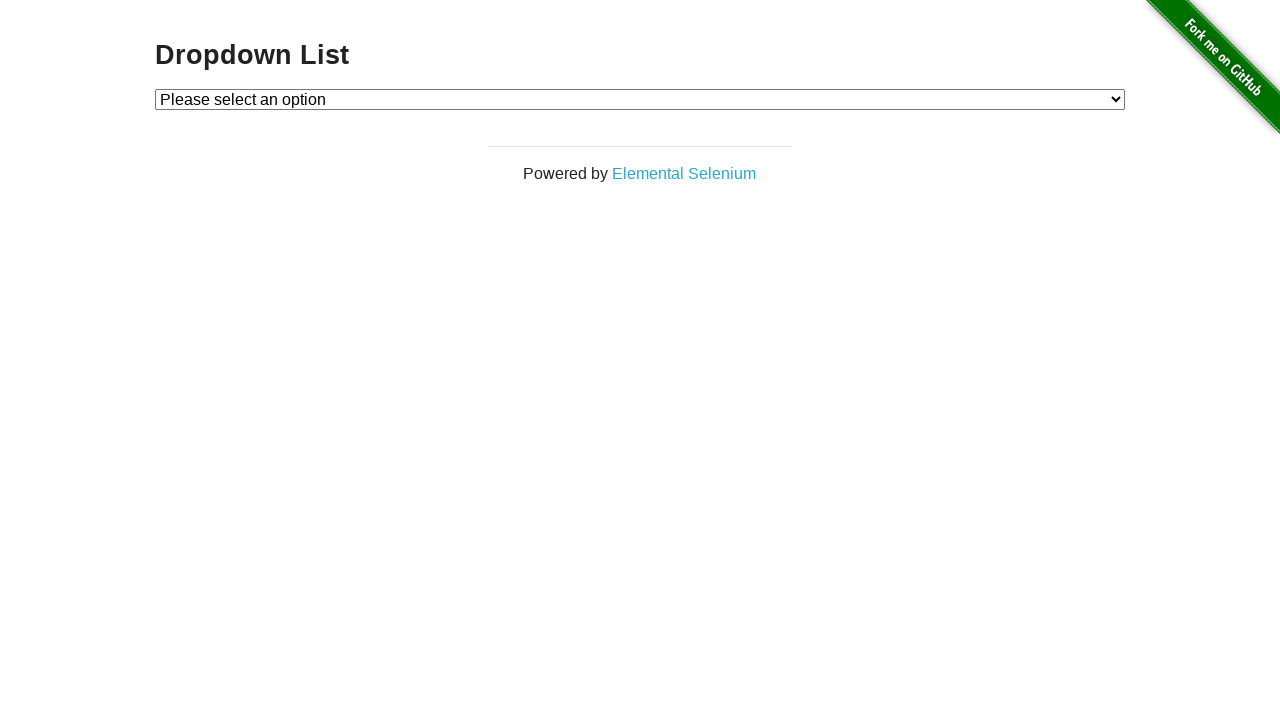

Located dropdown element with id 'dropdown'
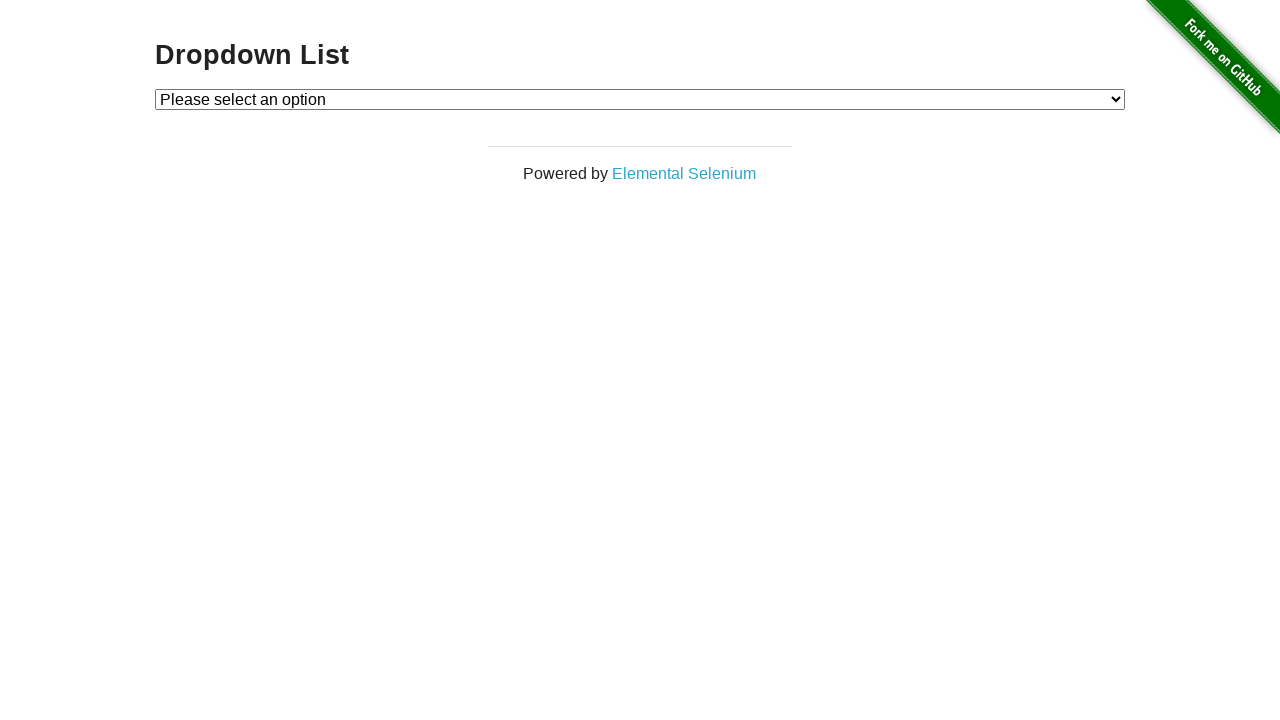

Selected dropdown option by index 1 on select#dropdown
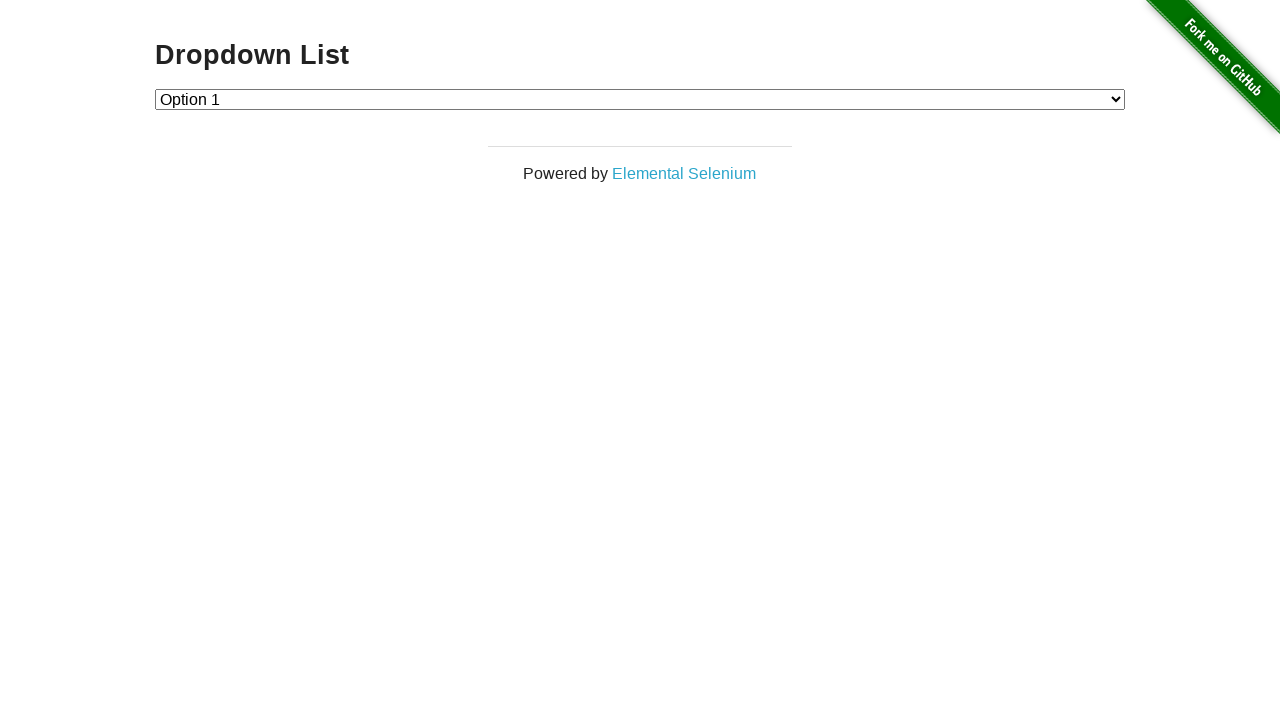

Selected dropdown option by value '2' on select#dropdown
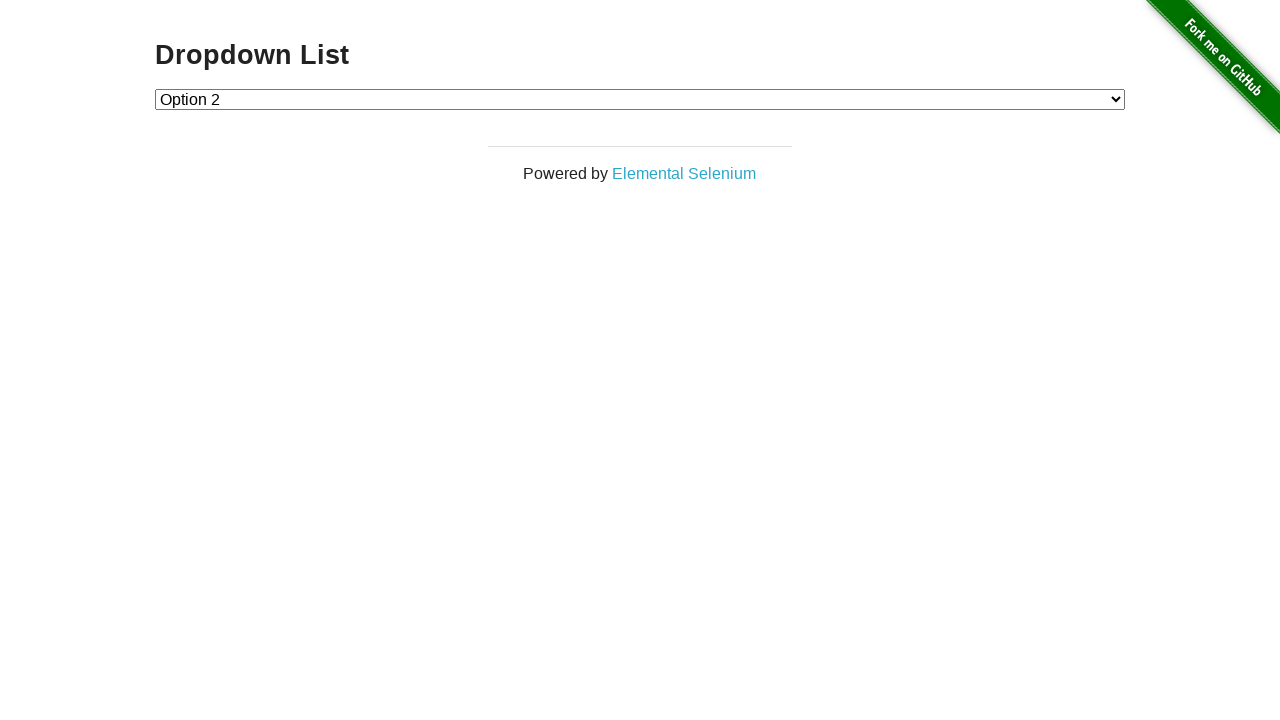

Selected dropdown option by label 'Option 1' on select#dropdown
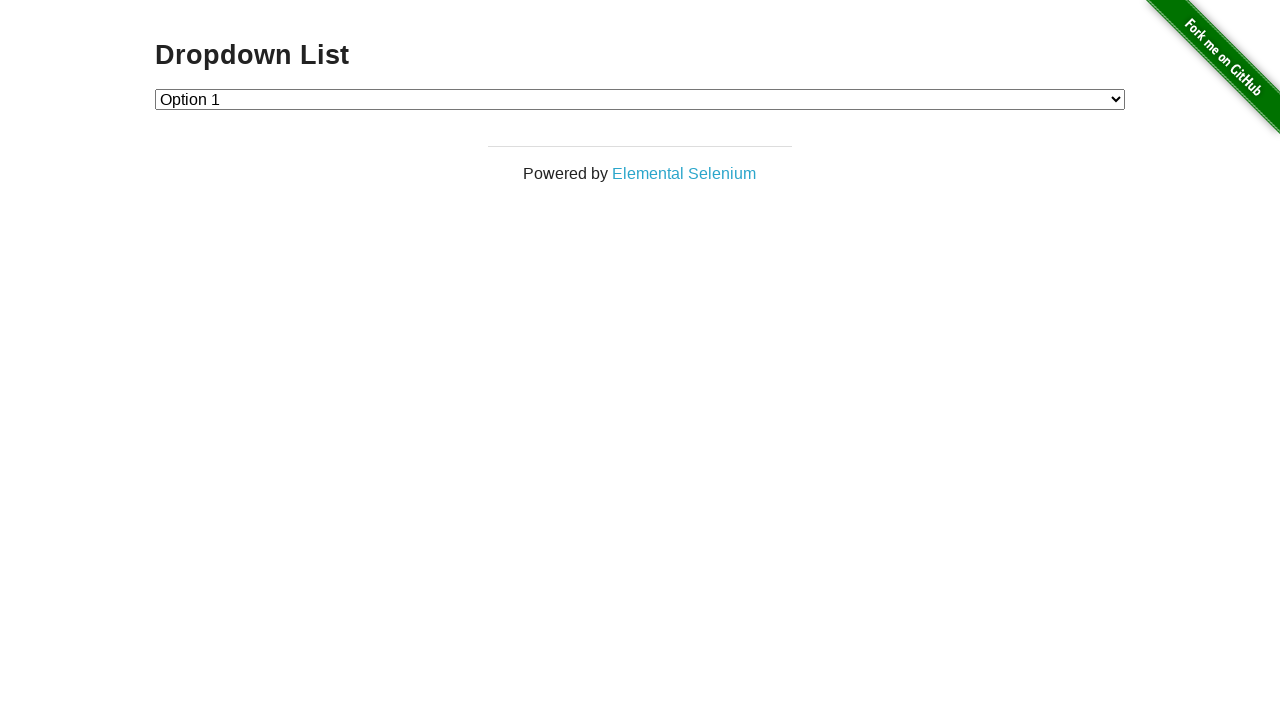

Retrieved all dropdown options
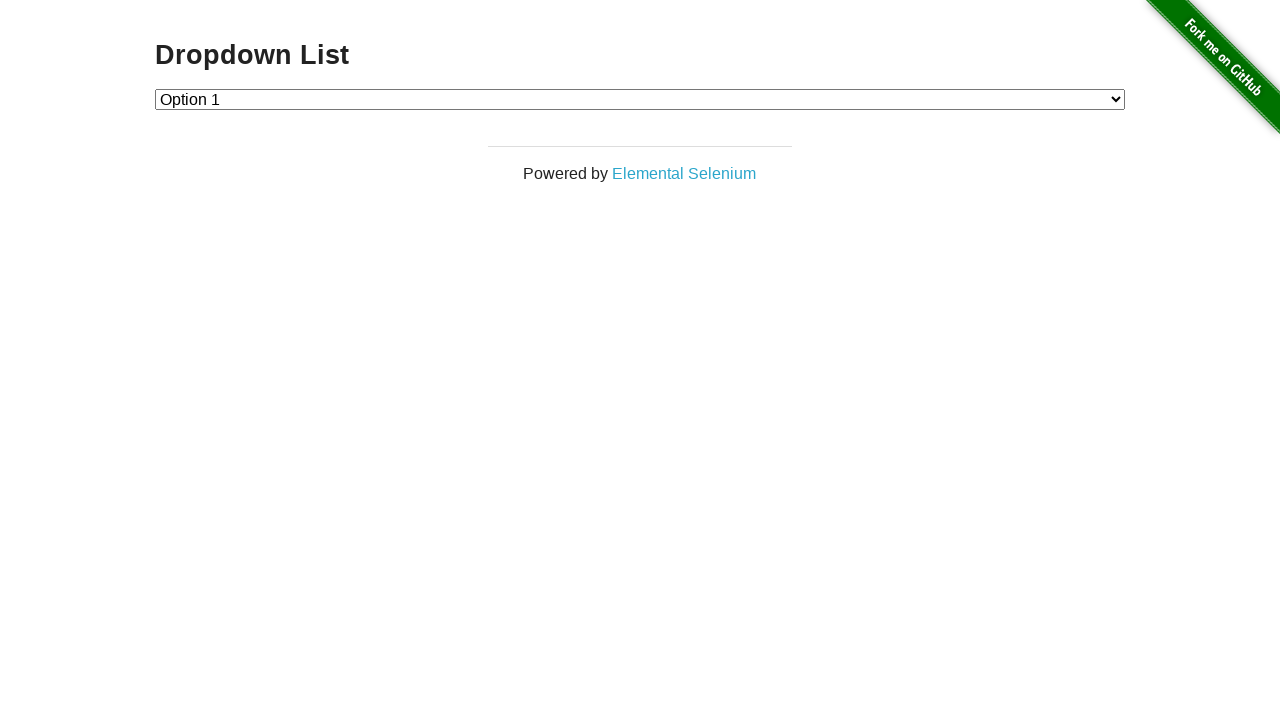

Verified dropdown contains exactly 3 options
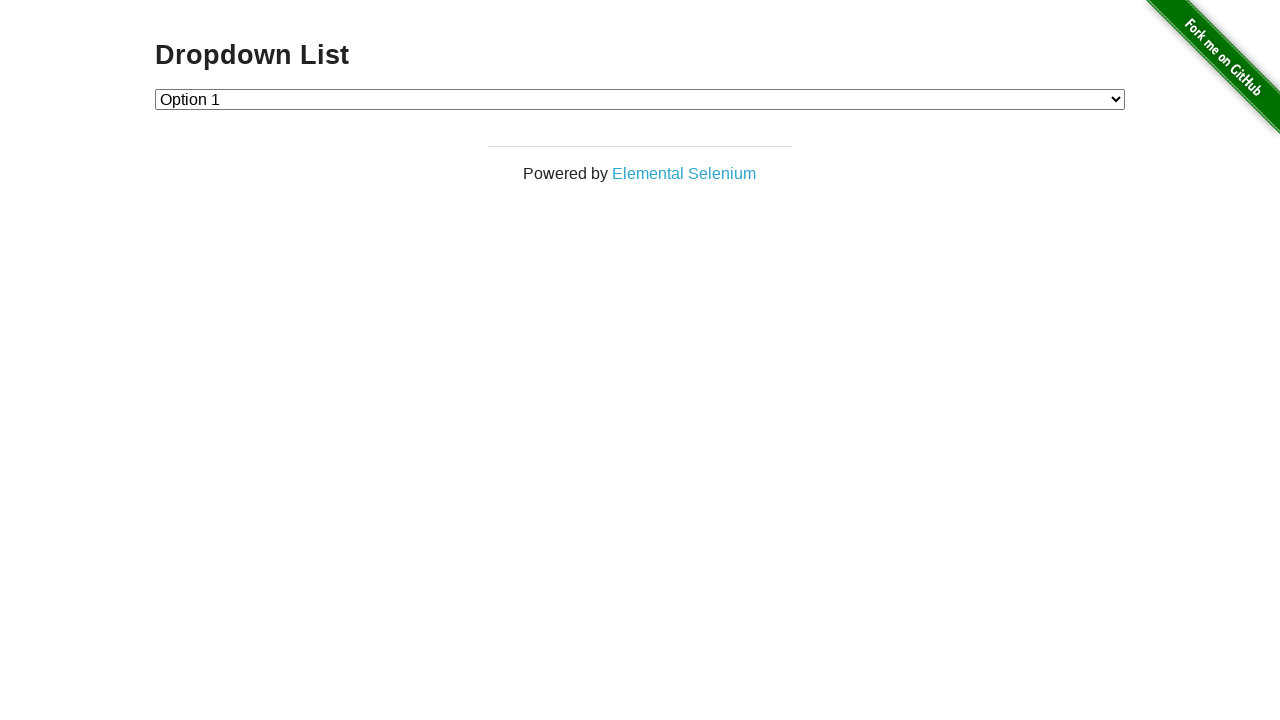

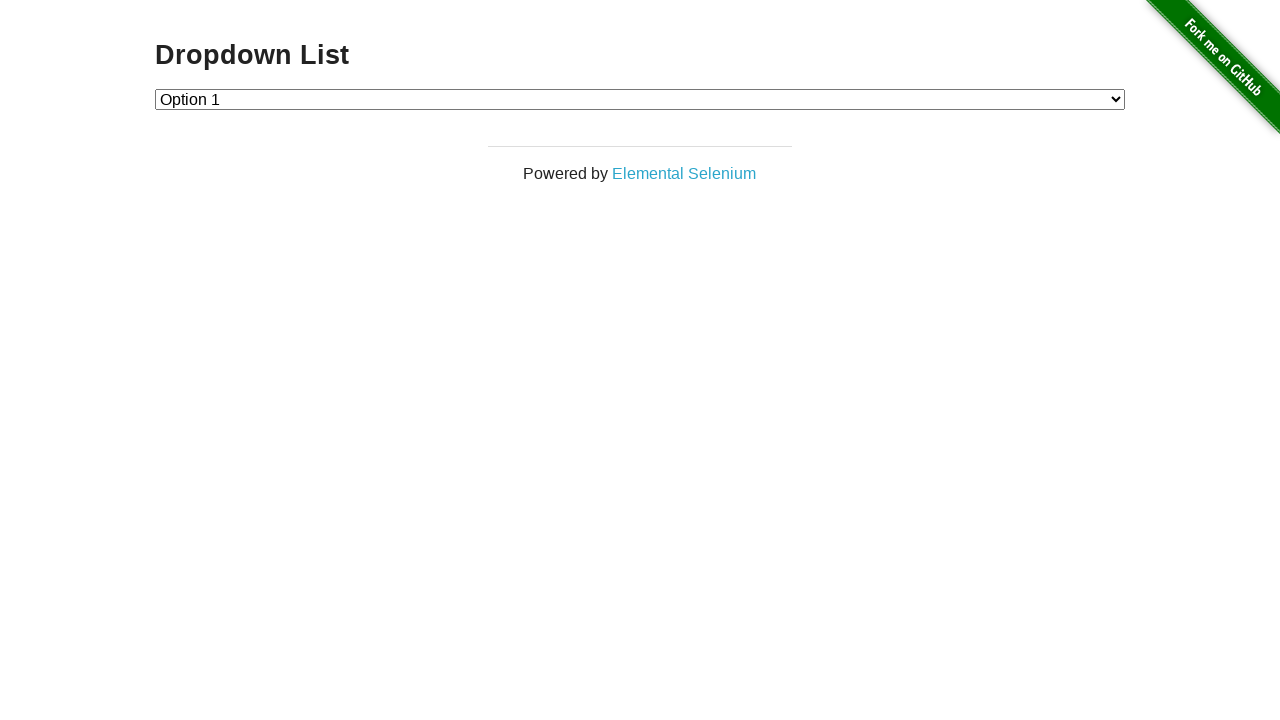